Automates filling out a Google Form by entering text in input fields, selecting a radio button, checking multiple checkboxes, and entering a date value.

Starting URL: https://docs.google.com/forms/d/e/1FAIpQLSep9LTMntH5YqIXa5nkiPKSs283kdwitBBhXWyZdAS-e4CxBQ/viewform

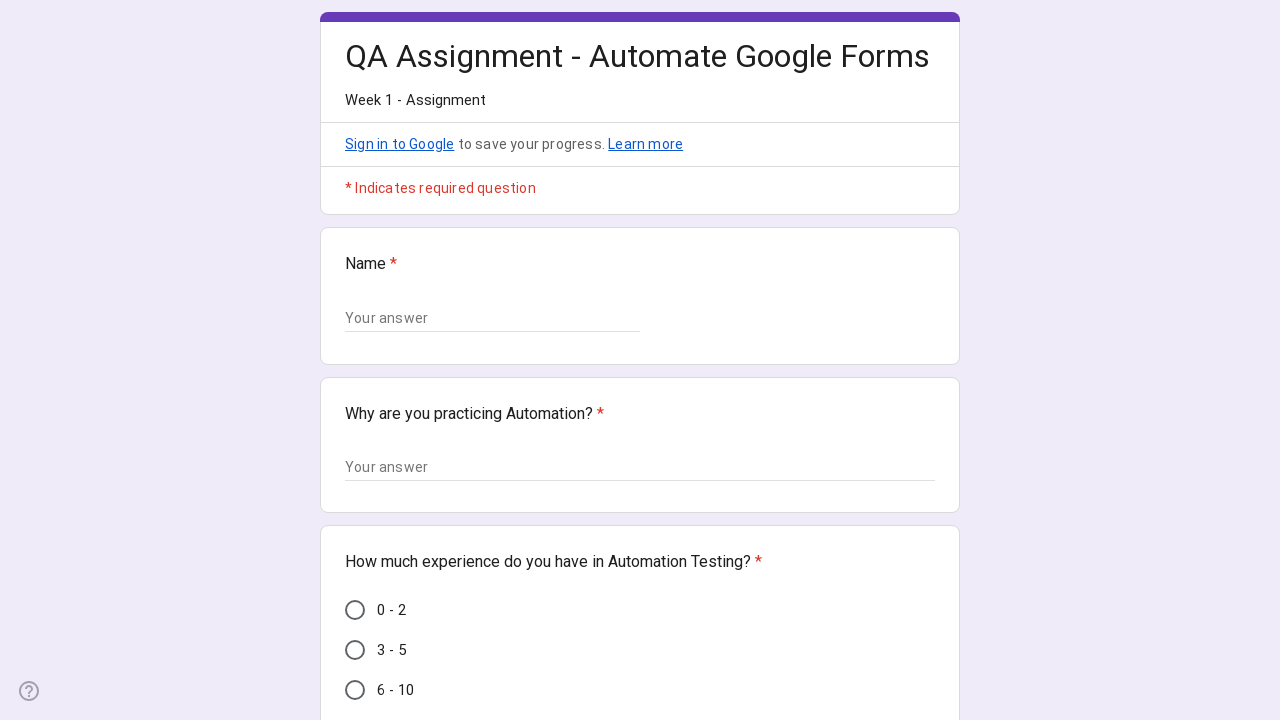

Name input field loaded
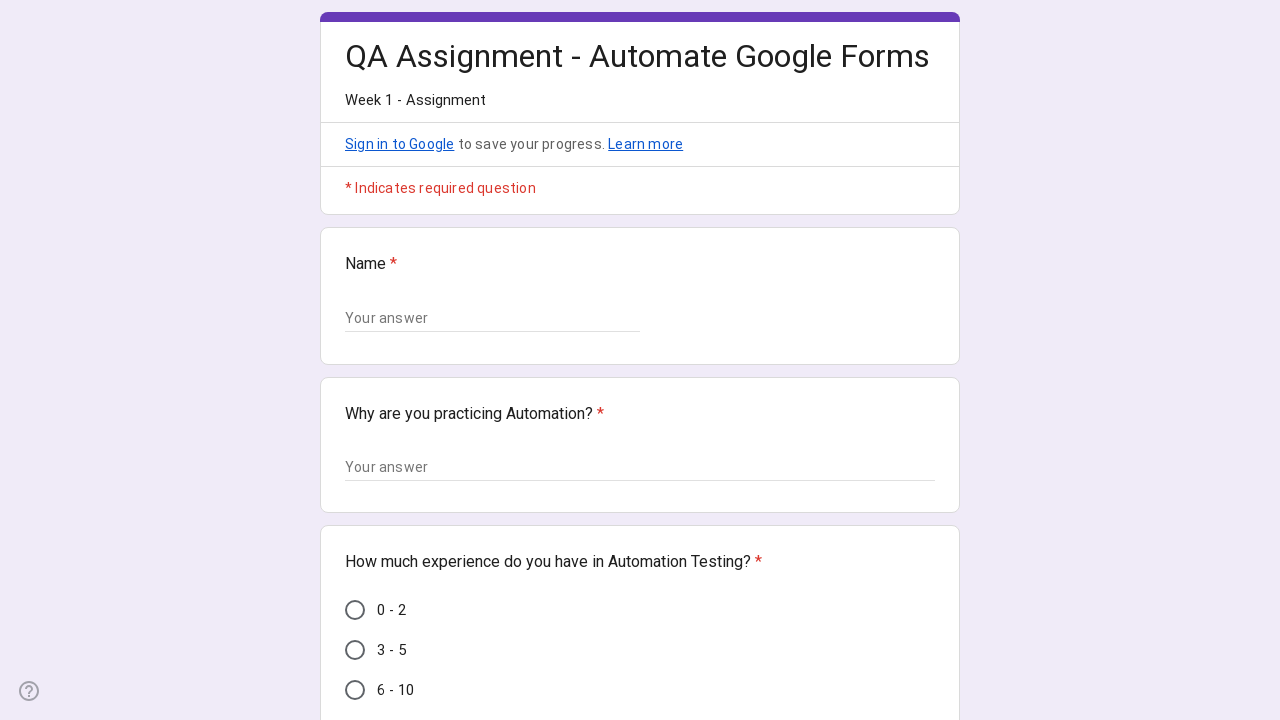

Filled name field with 'Crio Learner' on (//input[@class='whsOnd zHQkBf'])[1]
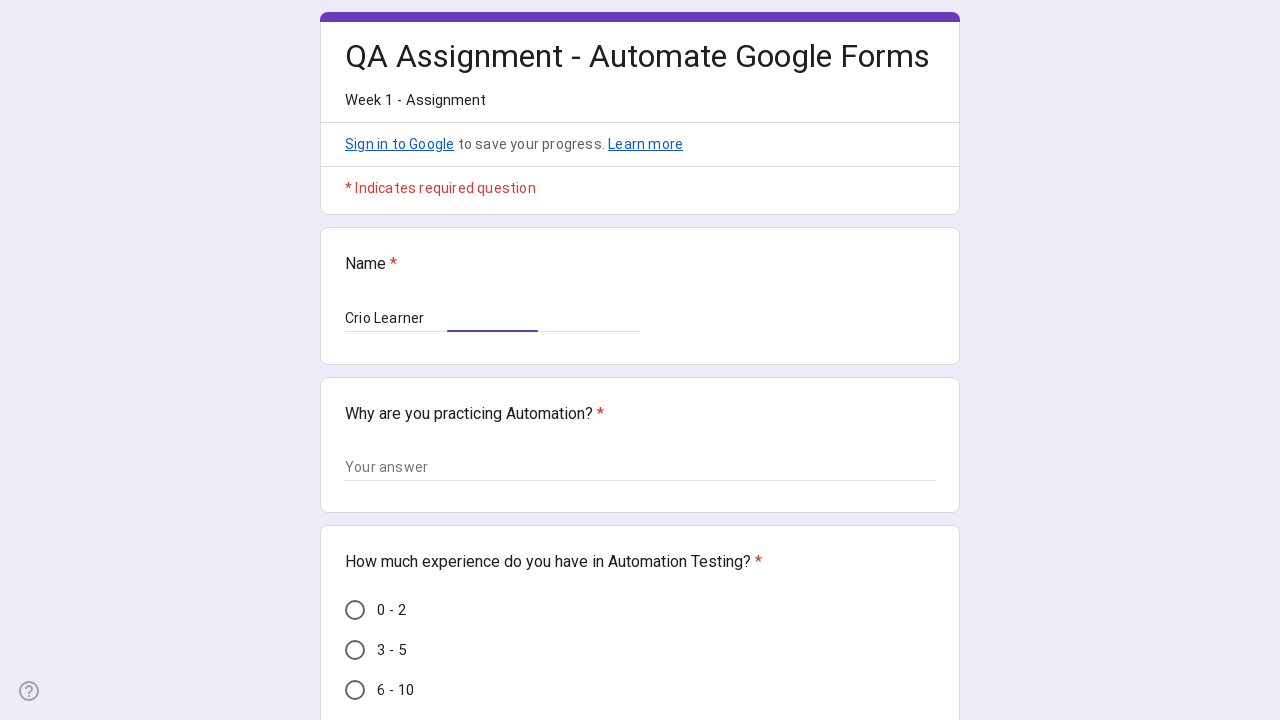

Message textarea field loaded
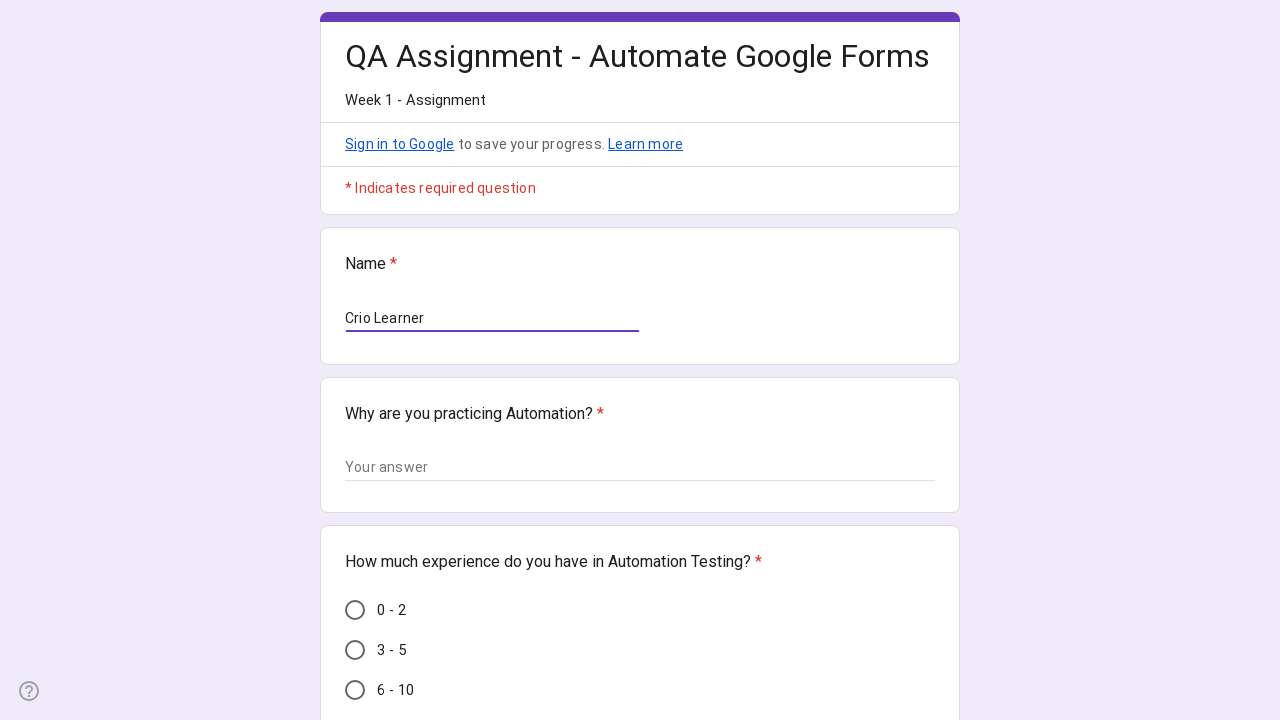

Filled message field with 'I want to be the best QA Engineer! 1710572021' on textarea.KHxj8b.tL9Q4c
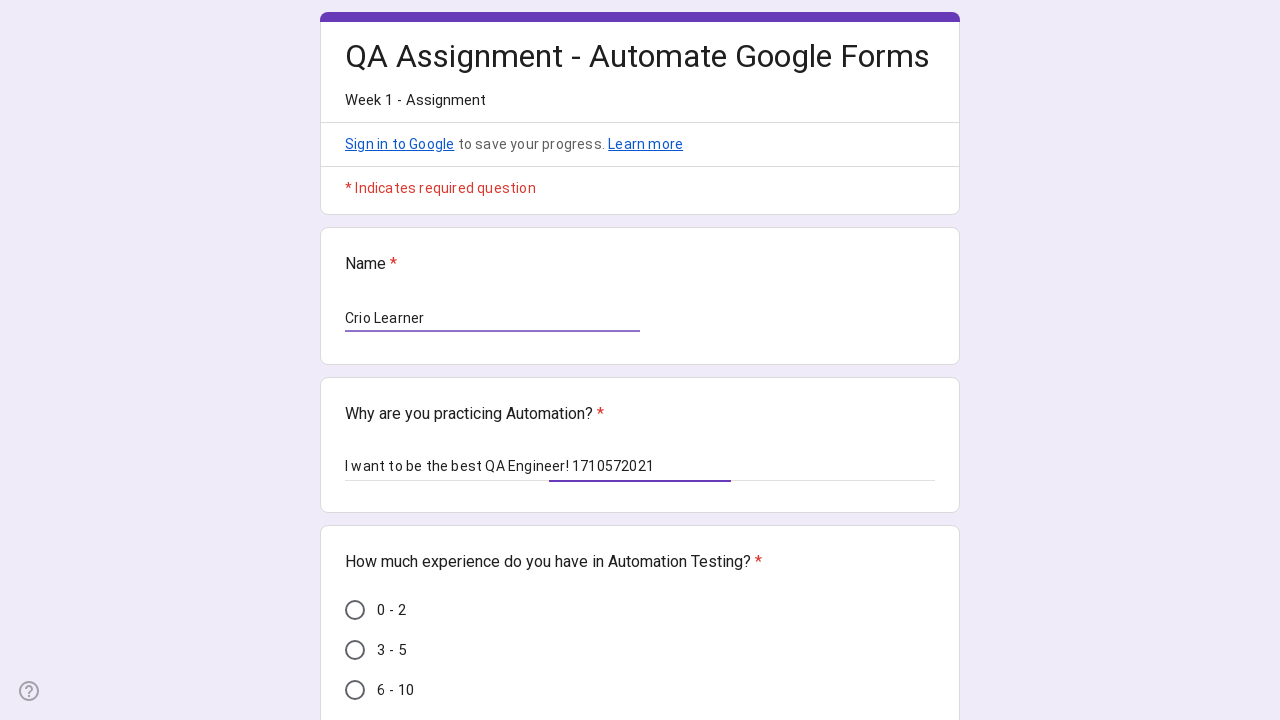

Third radio button option is visible
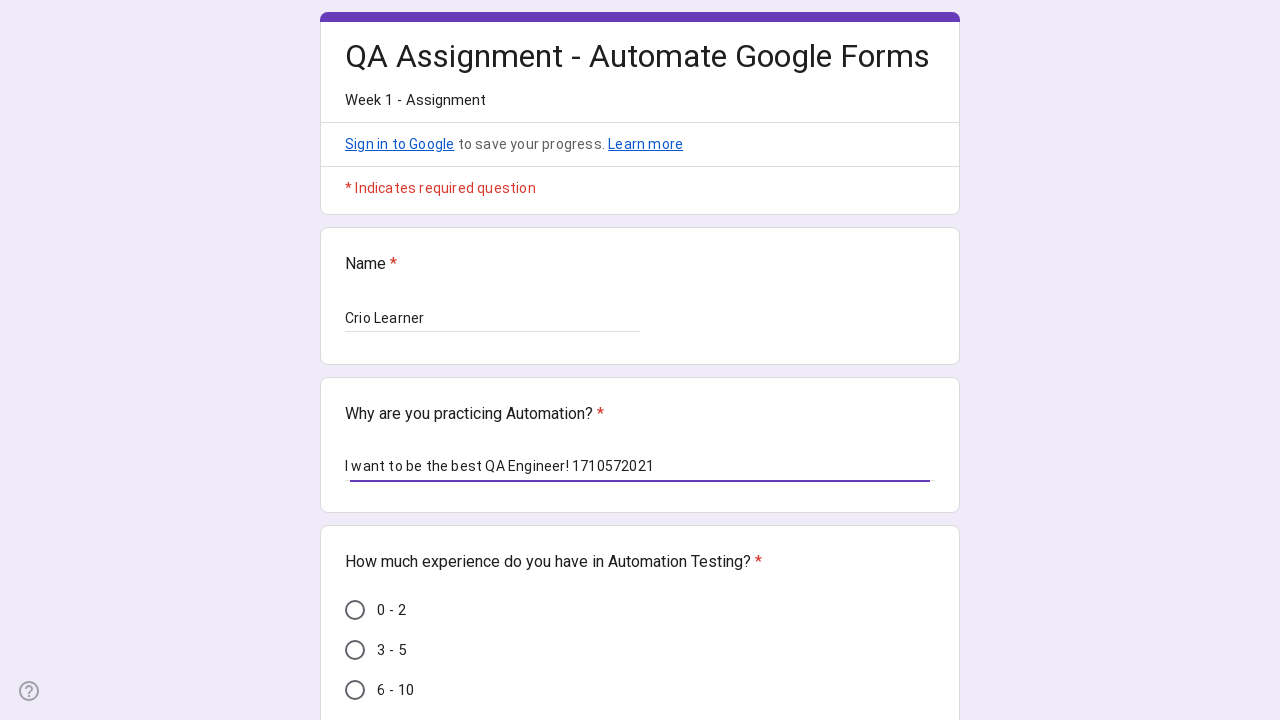

Clicked third radio button option at (355, 690) on (//div[@class='AB7Lab Id5V1'])[3]
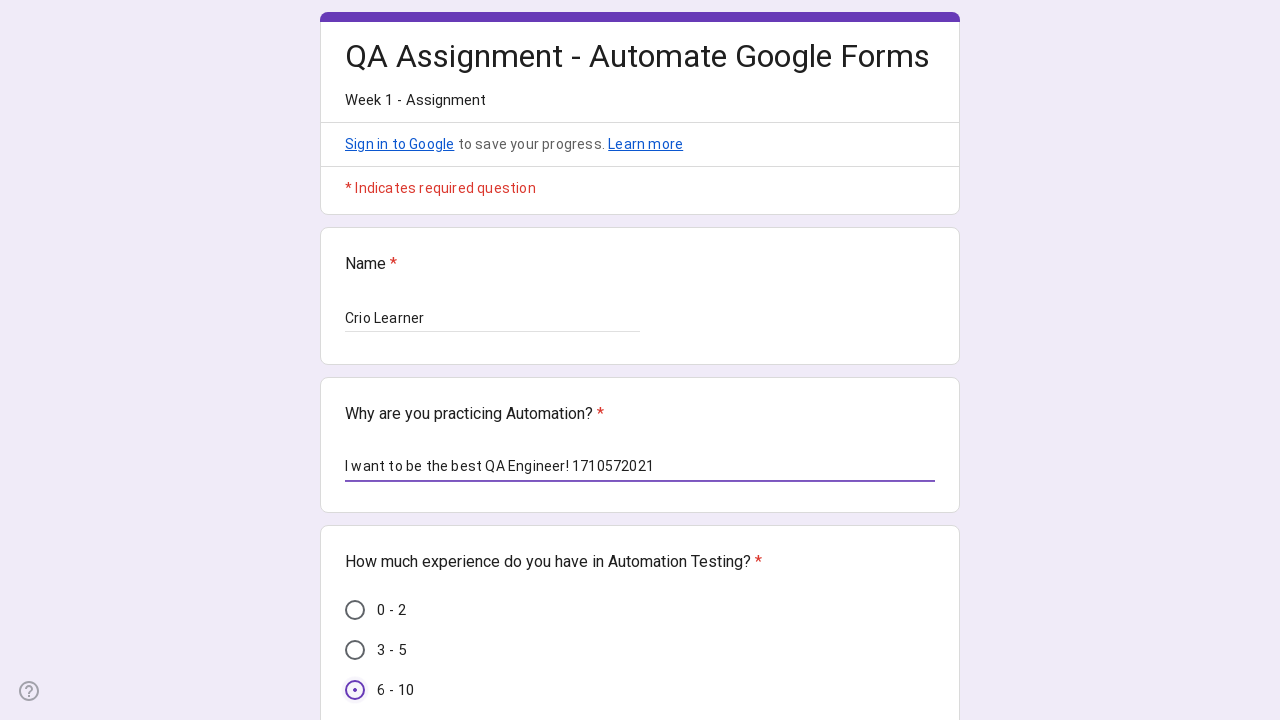

First checkbox is visible
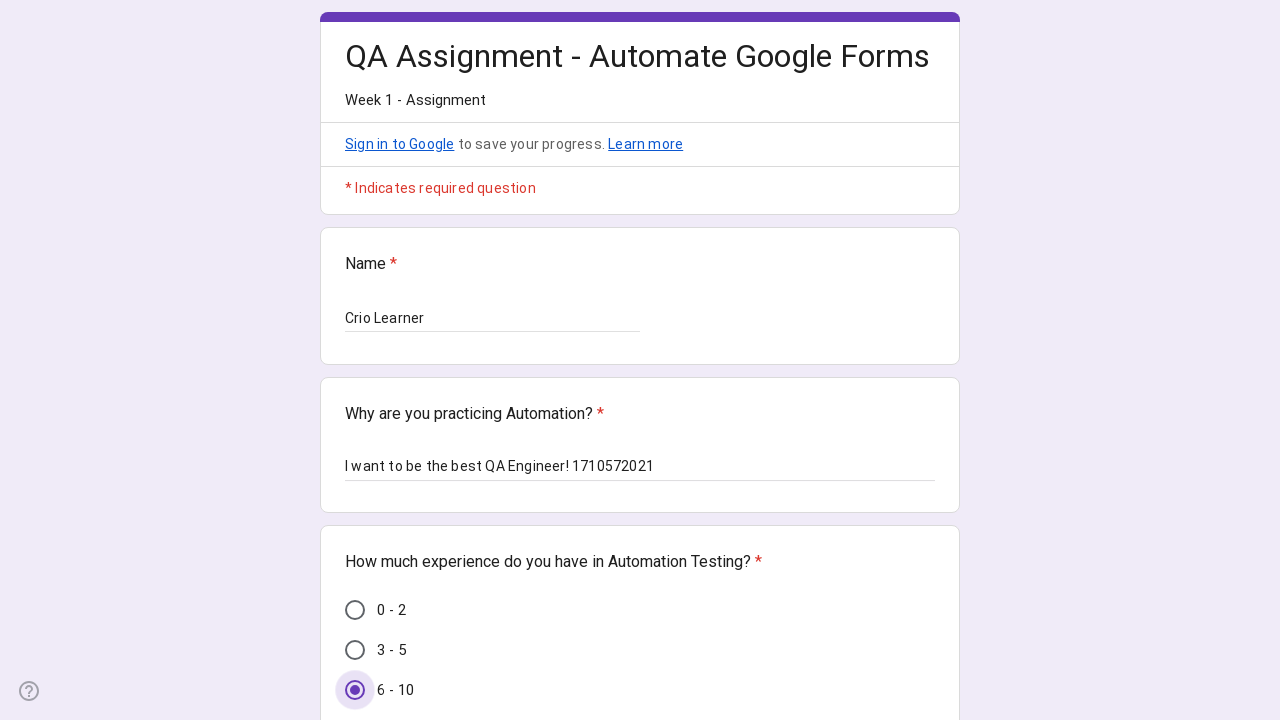

Clicked first checkbox at (355, 360) on (//div[@class='uHMk6b fsHoPb'])[1]
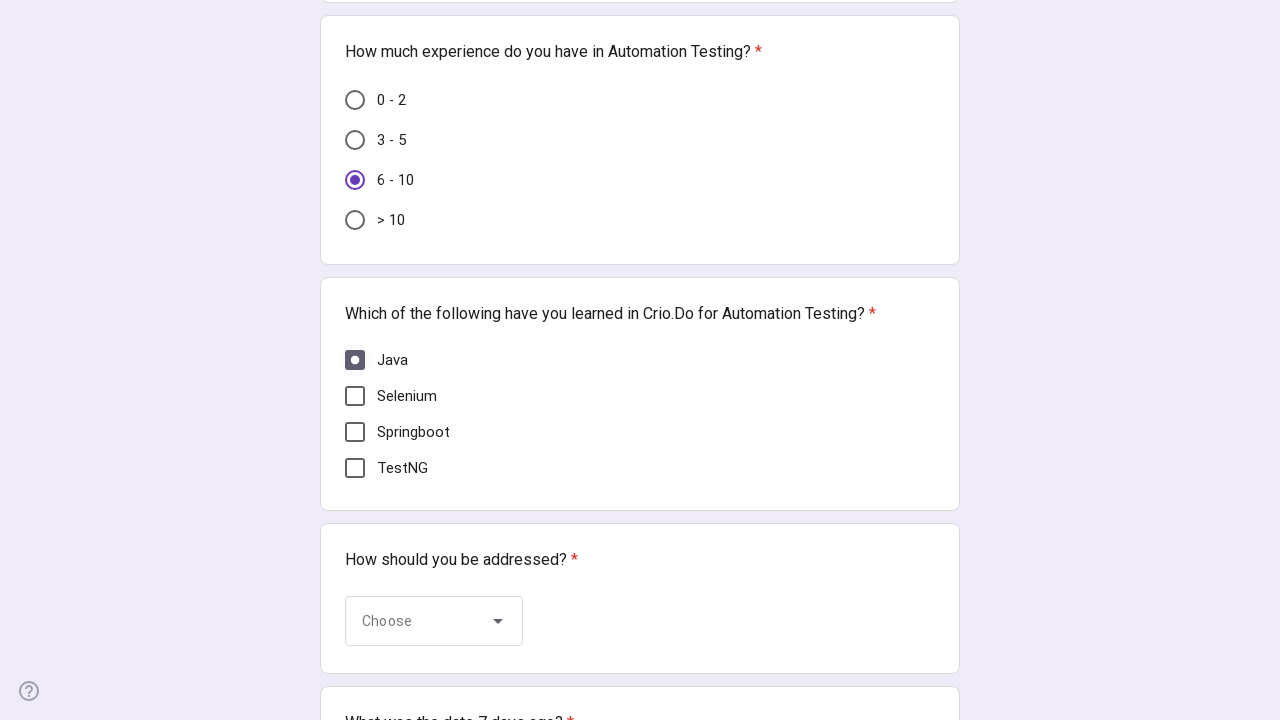

Second checkbox is visible
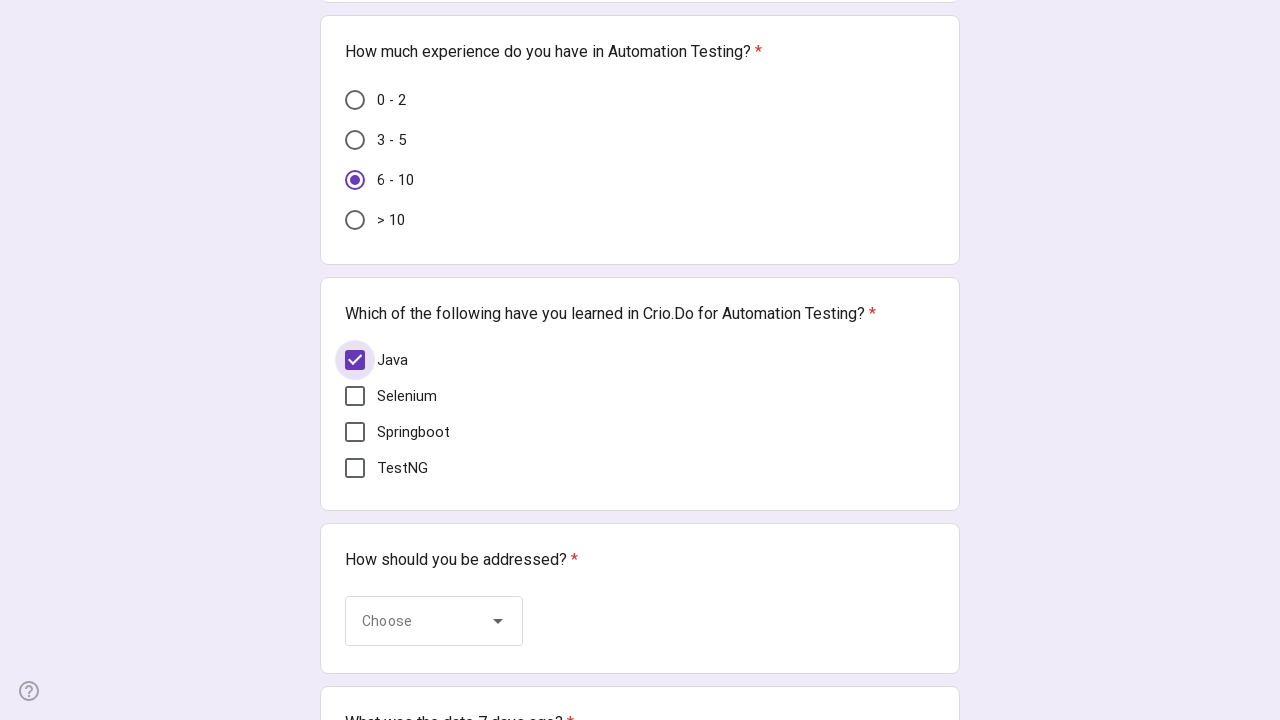

Clicked second checkbox at (355, 396) on (//div[@class='uHMk6b fsHoPb'])[2]
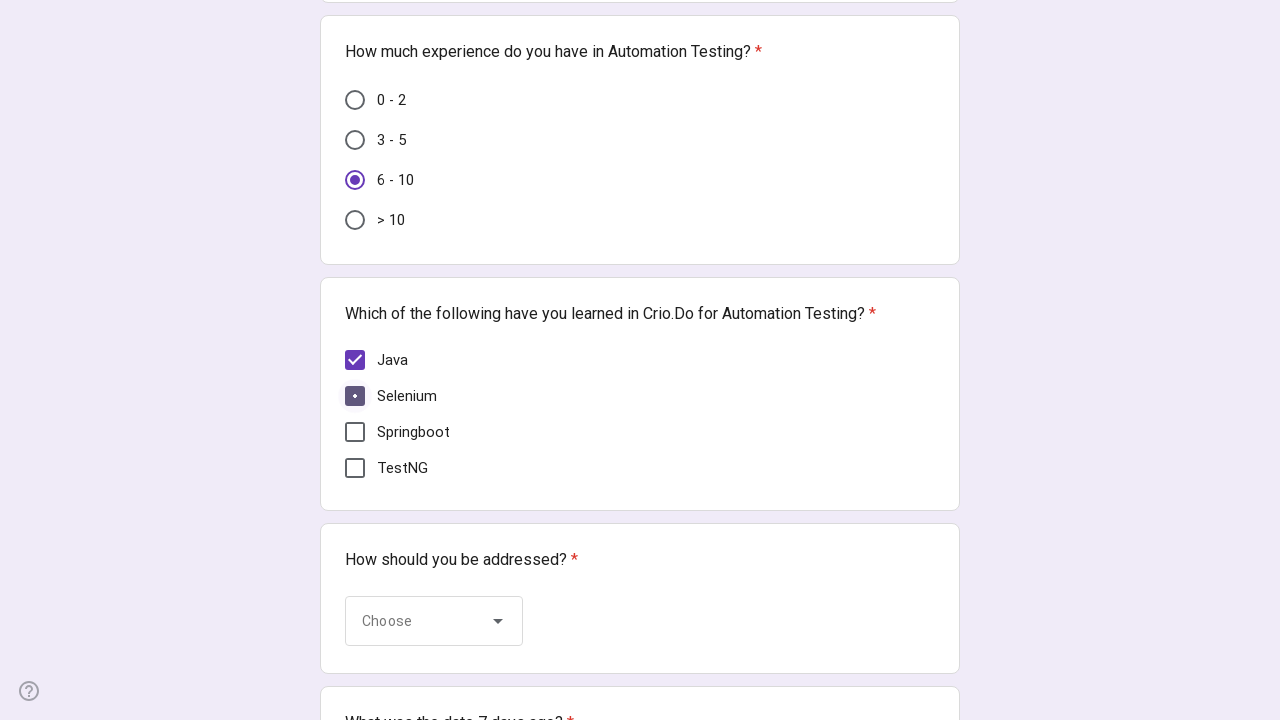

Fourth checkbox is visible
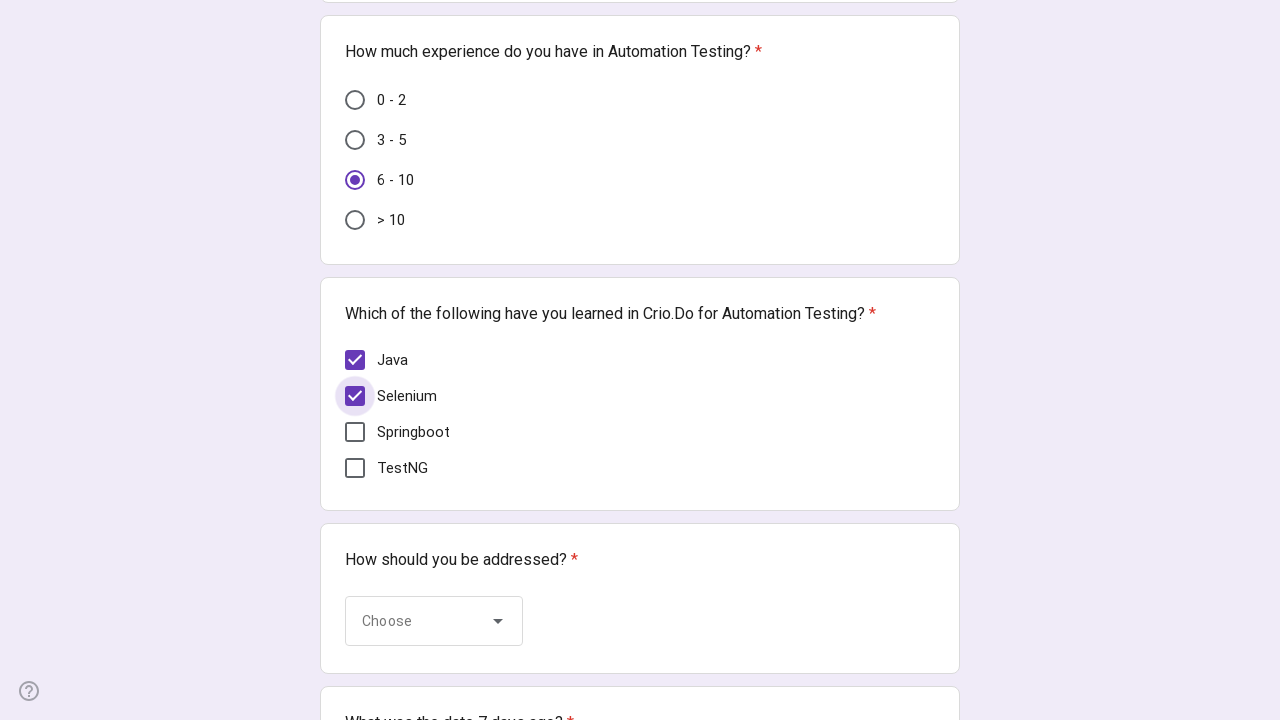

Clicked fourth checkbox at (355, 468) on (//div[@class='uHMk6b fsHoPb'])[4]
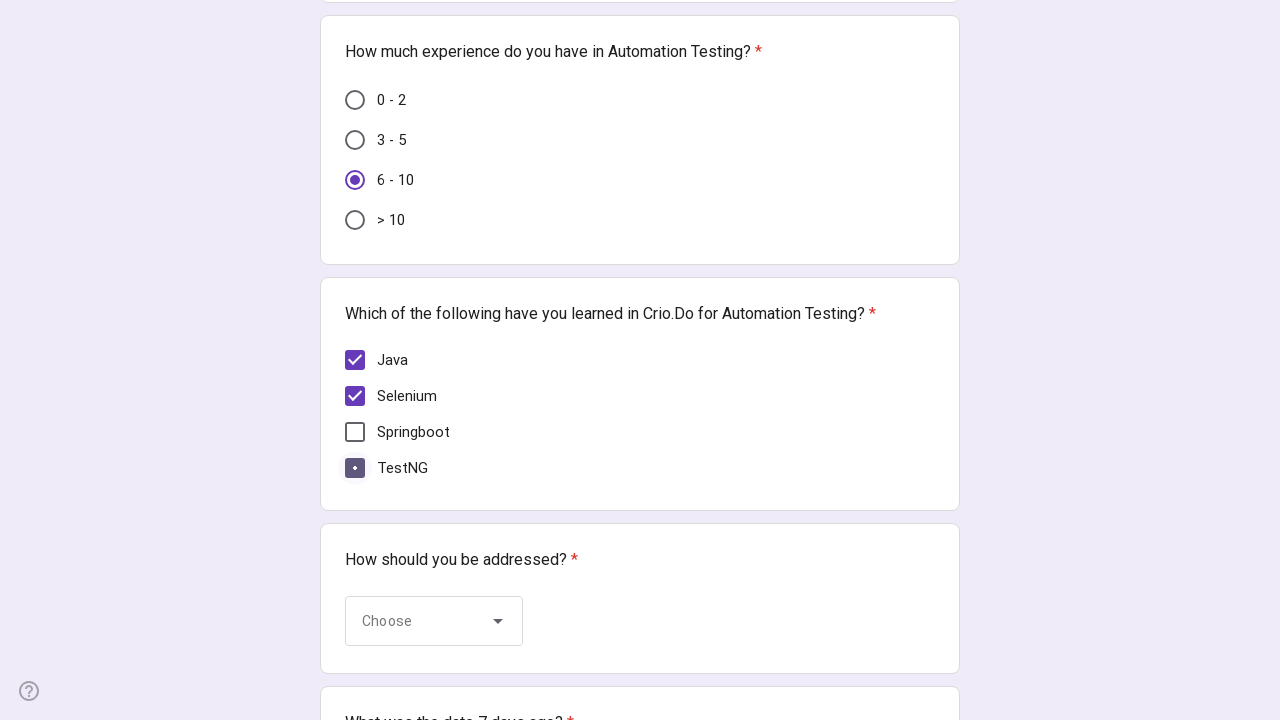

Date input field is visible
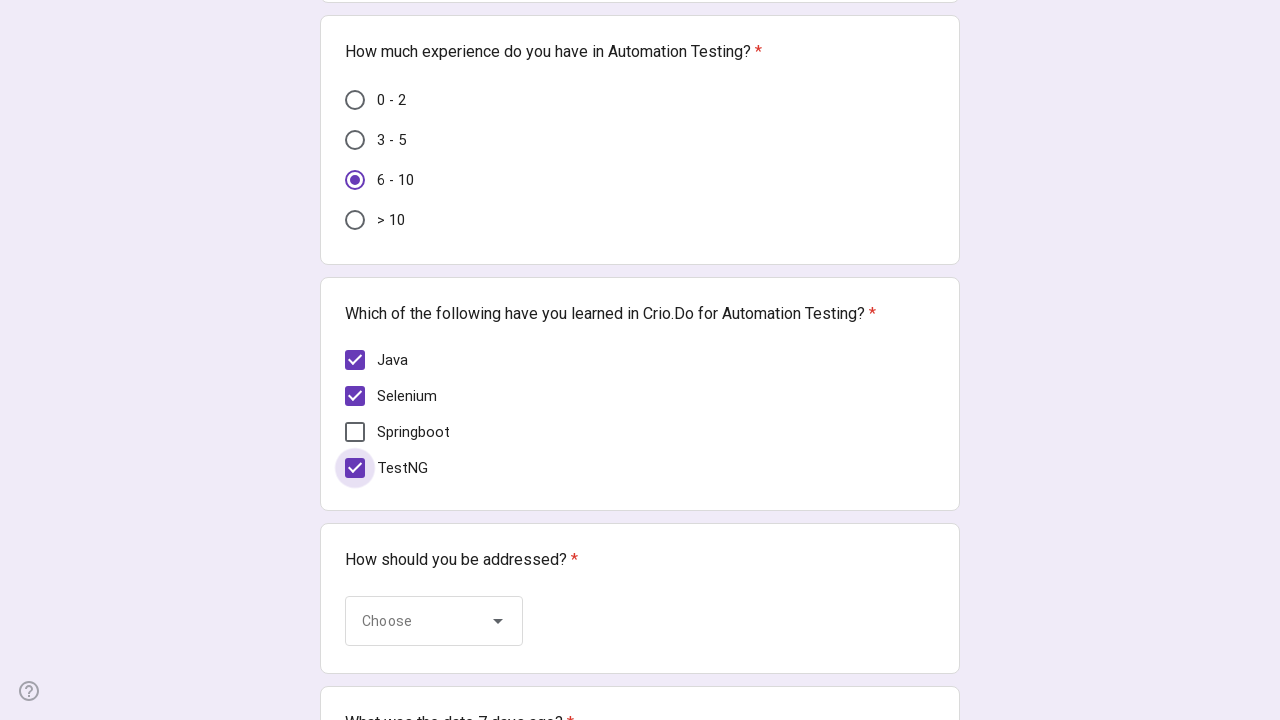

Filled date field with '2024-11-10' on input[type='date']
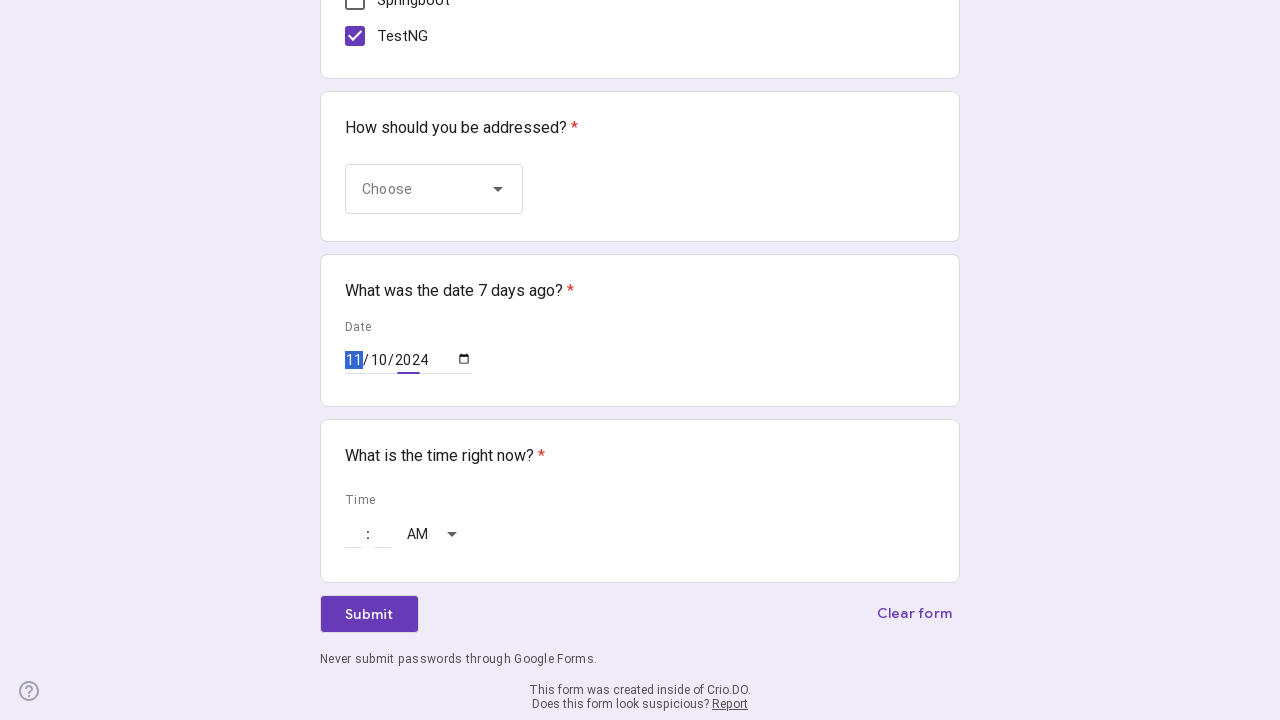

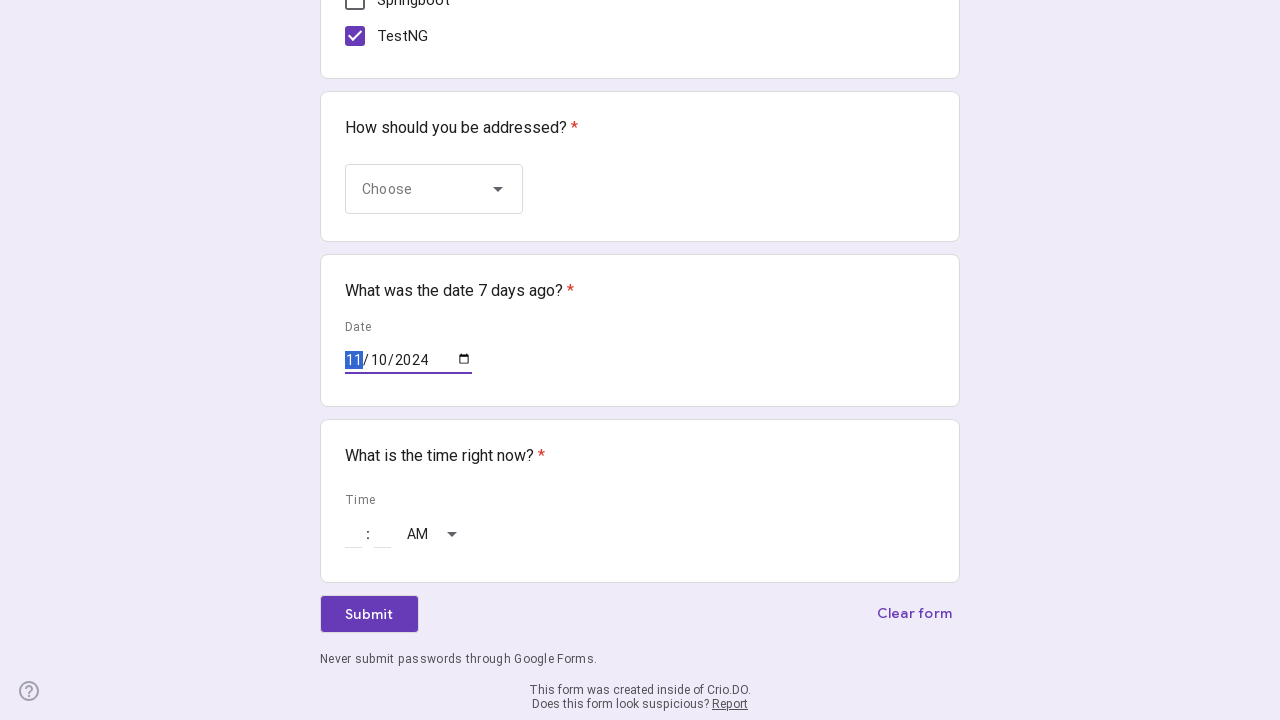